Tests the dynamic properties component on DemoQA by waiting for buttons to become enabled/visible and clicking them.

Starting URL: https://demoqa.com

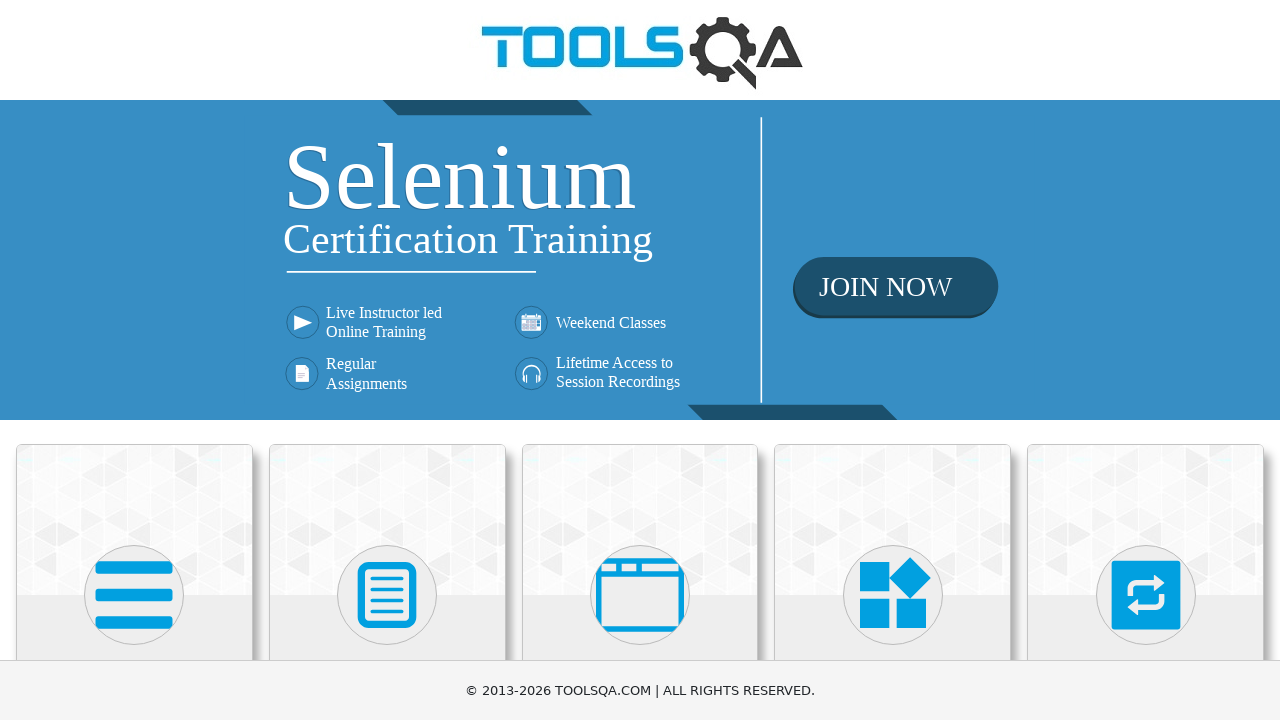

Clicked on Elements menu card at (134, 595) on (//div[@class='avatar mx-auto white'])[1]
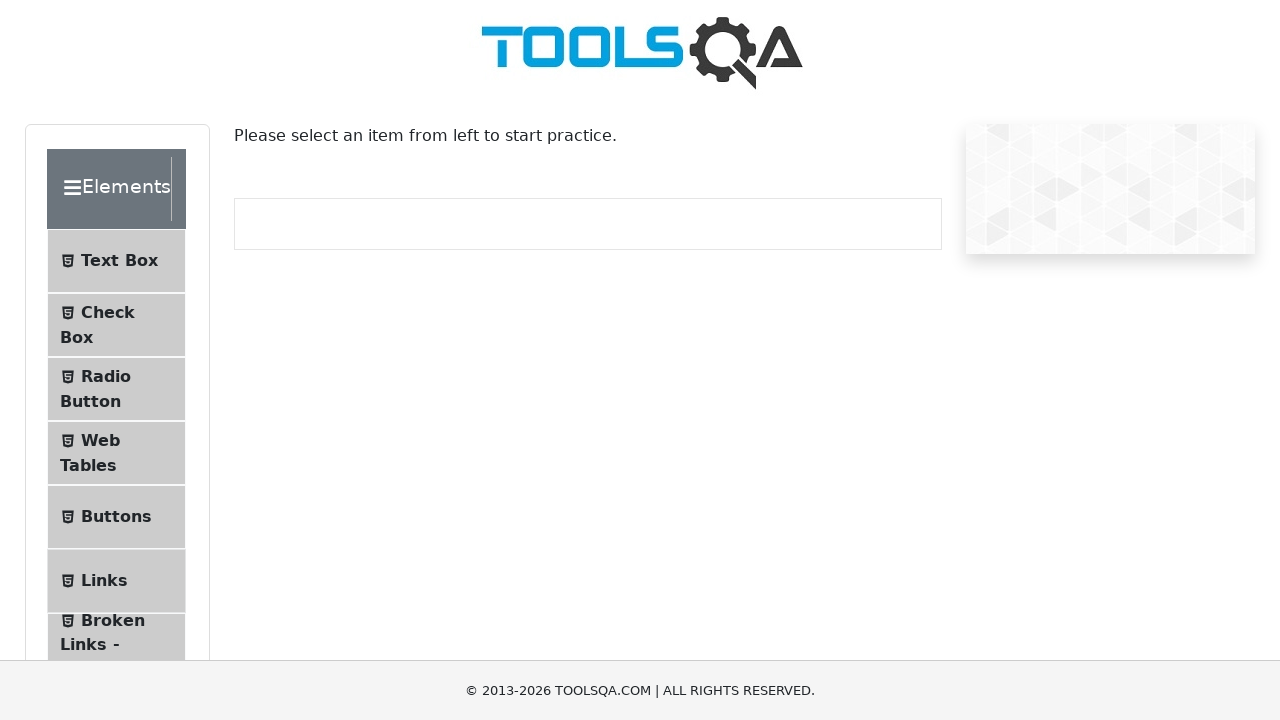

Clicked on Dynamic Properties menu item at (116, 360) on #item-8
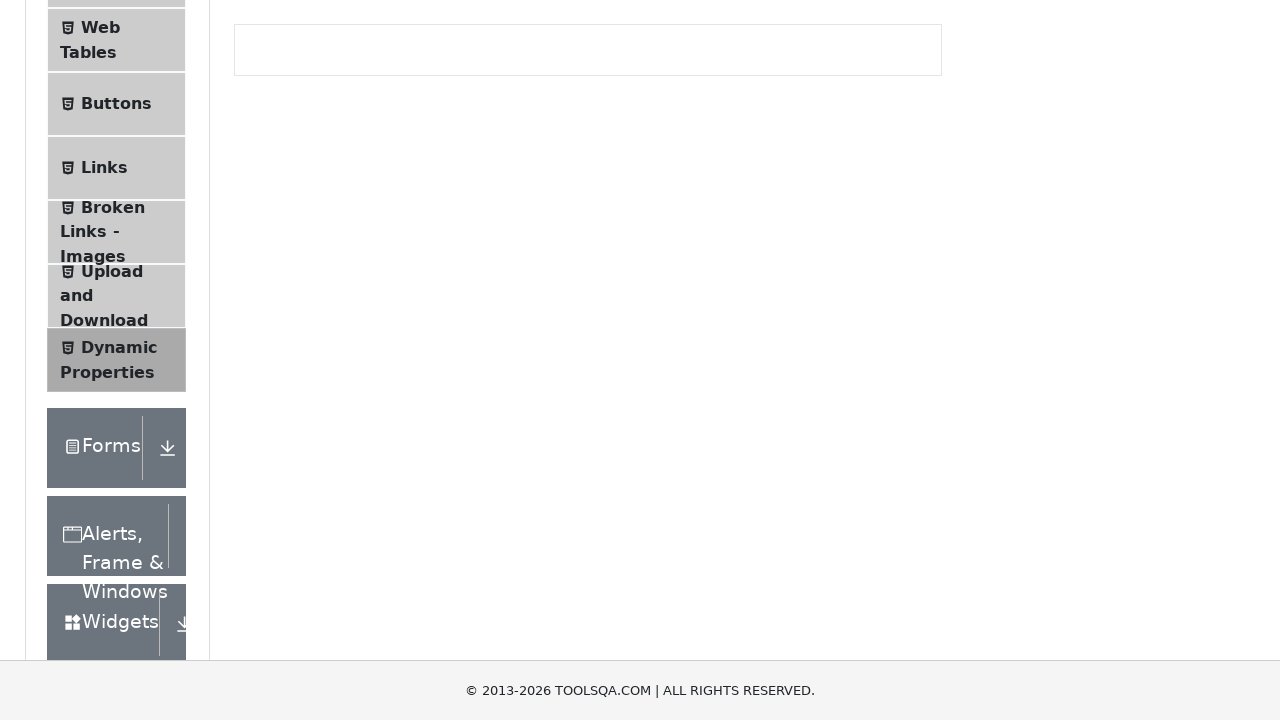

Waited 1000ms for page to settle
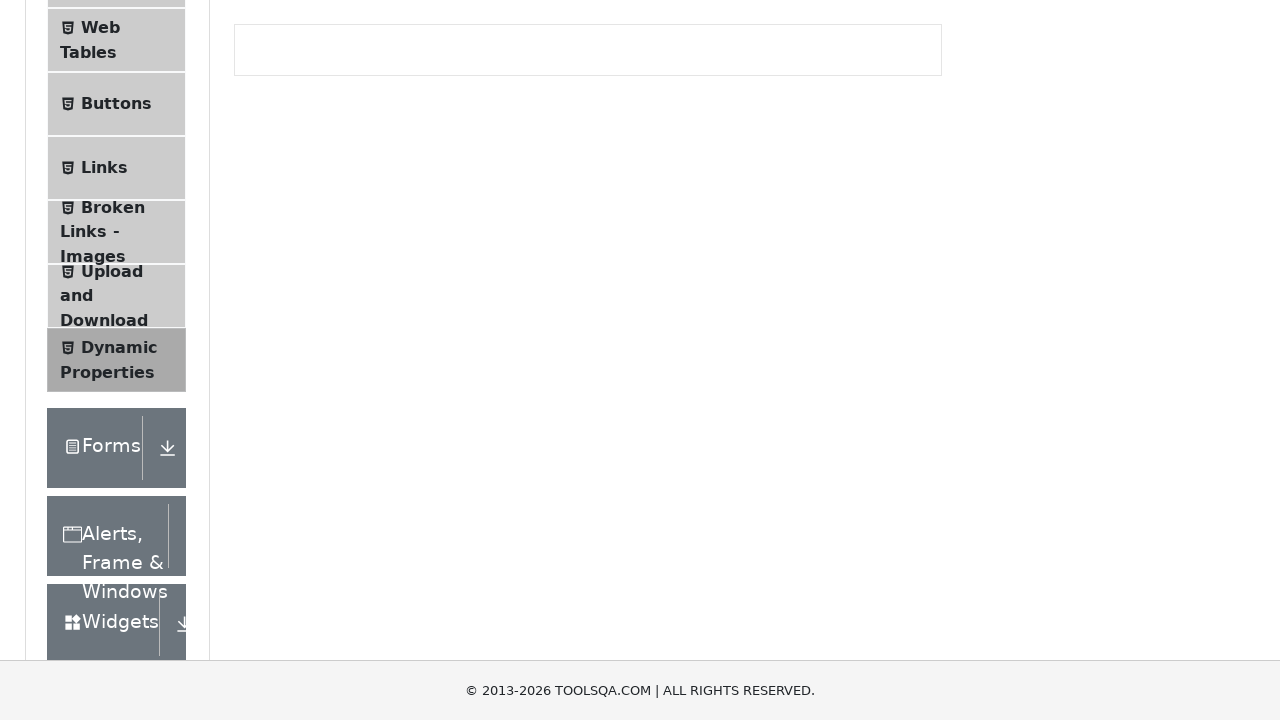

Waited for enable button to become enabled
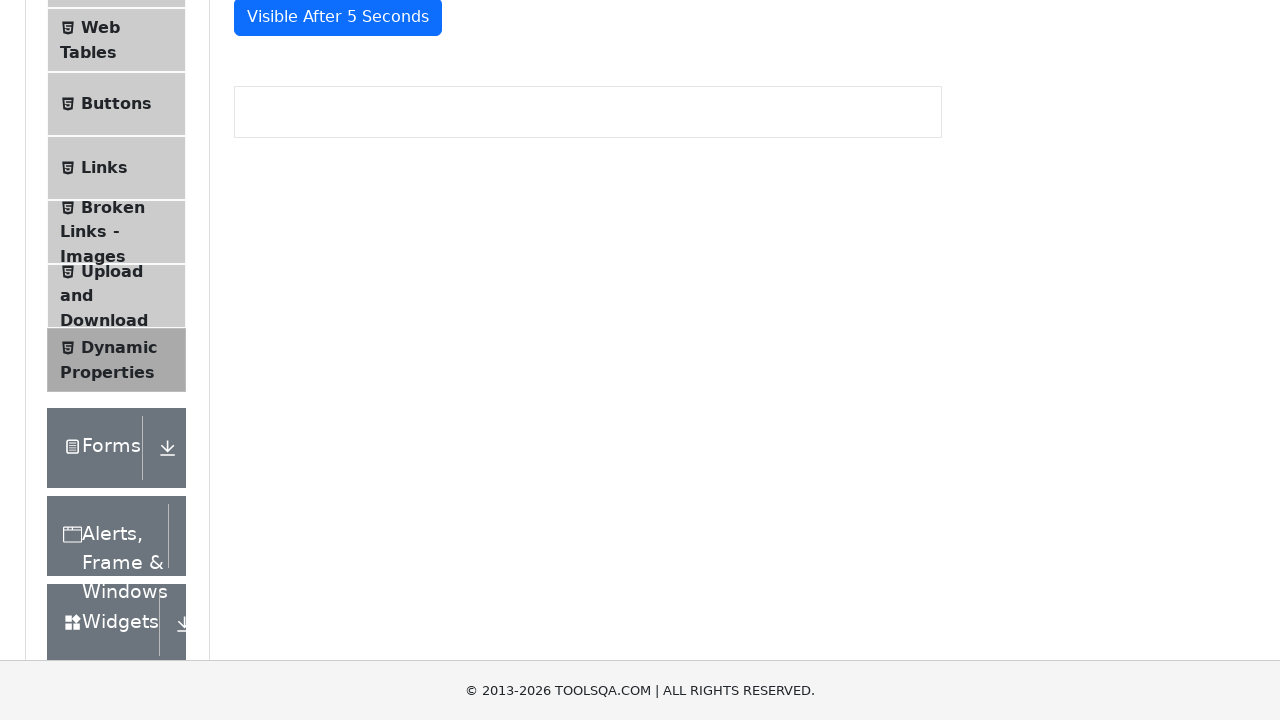

Clicked the enable button at (333, 306) on #enableAfter
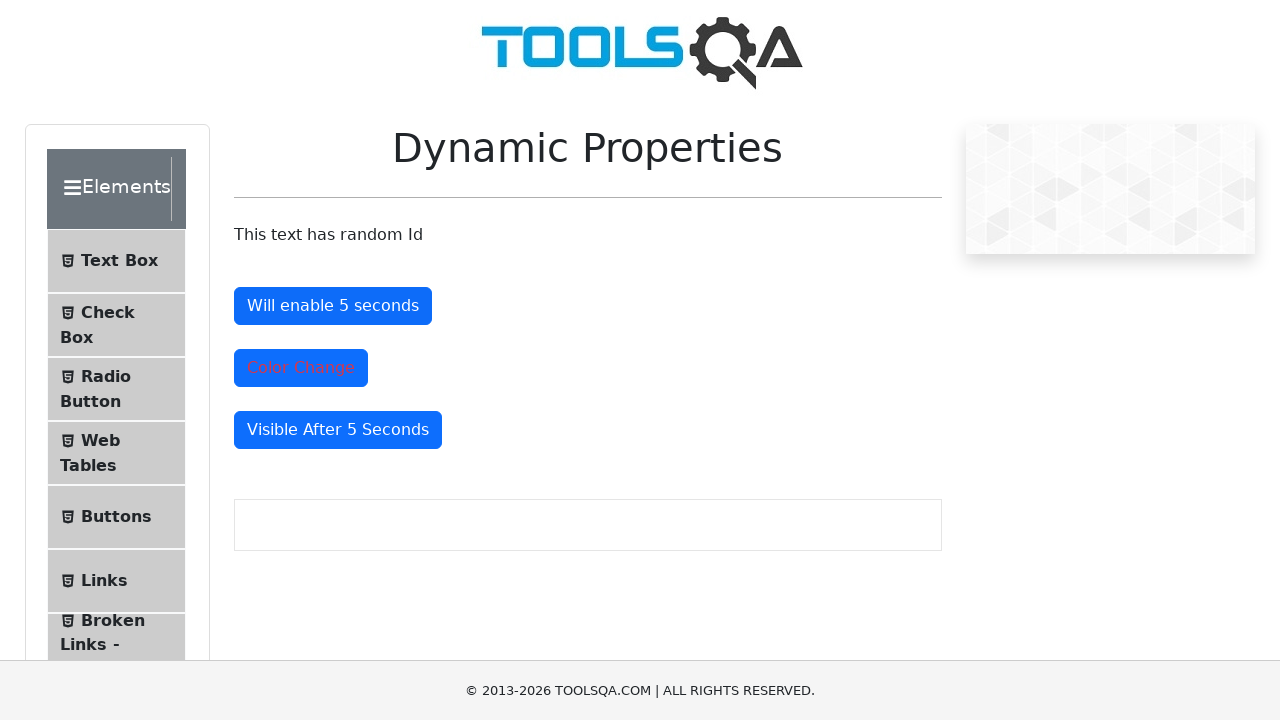

Clicked the color change button at (301, 368) on #colorChange
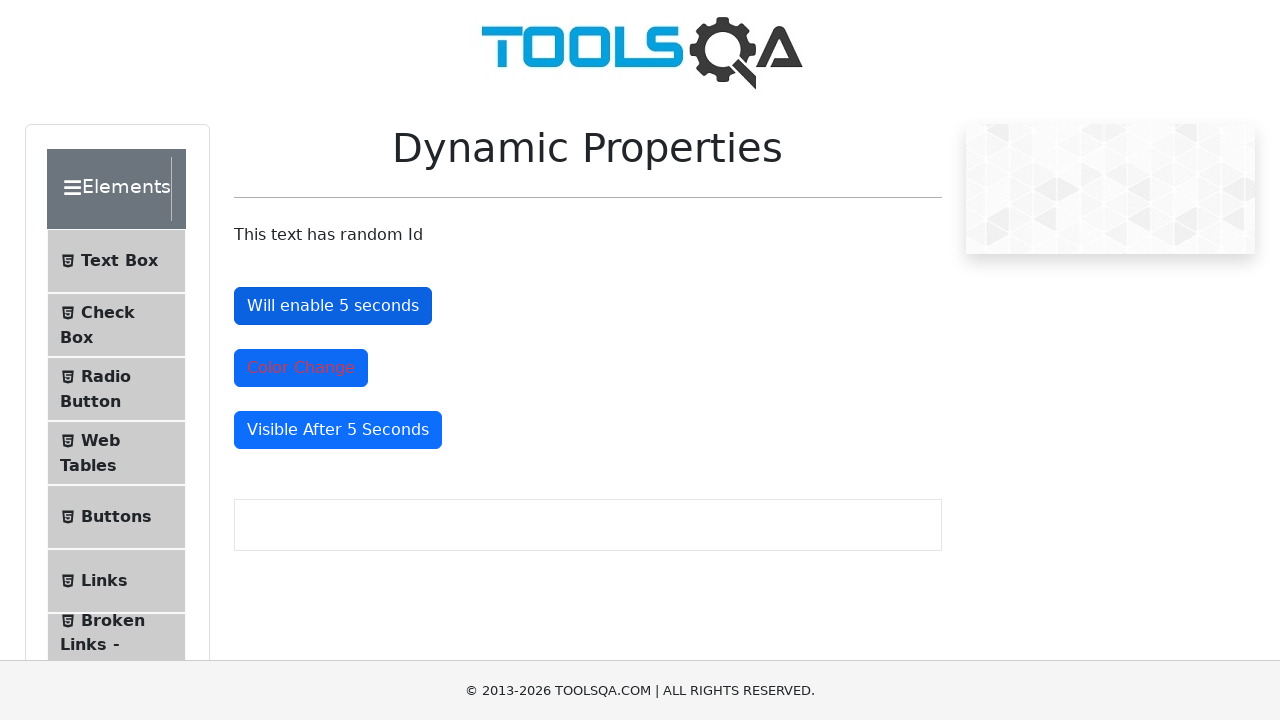

Waited 500ms for color change animation
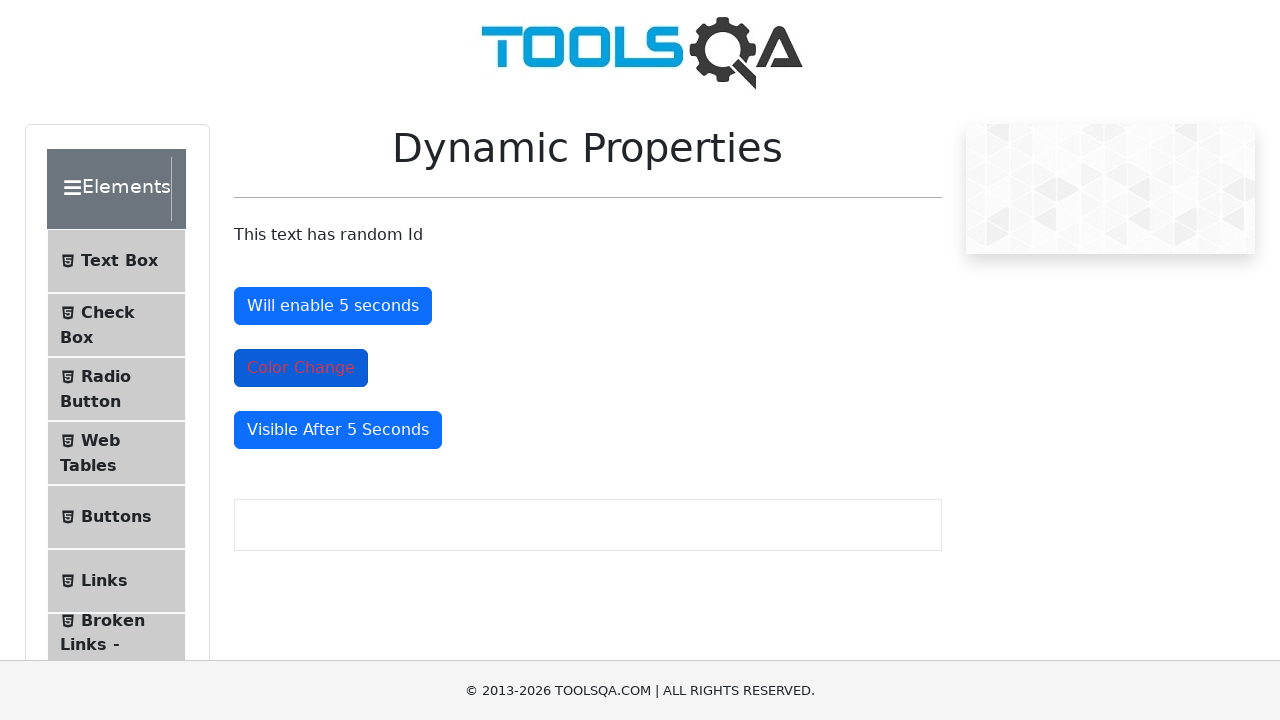

Waited for visible button to become visible
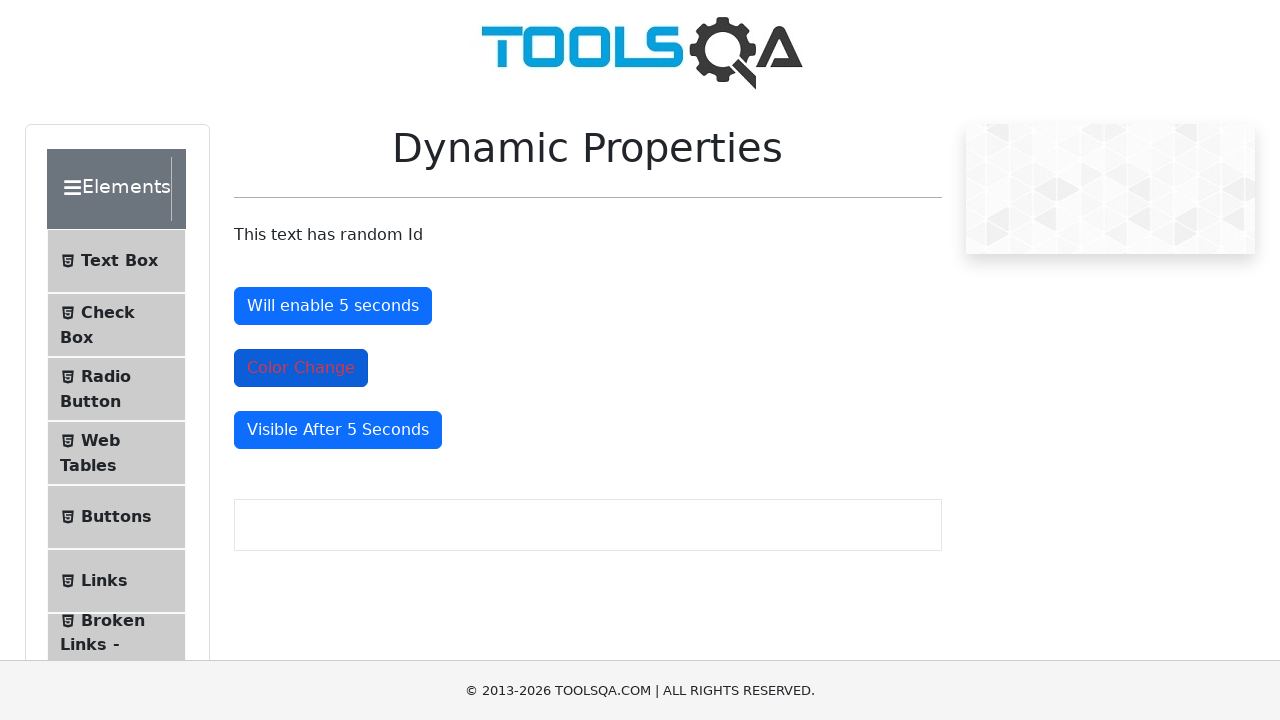

Clicked the visible button at (338, 430) on #visibleAfter
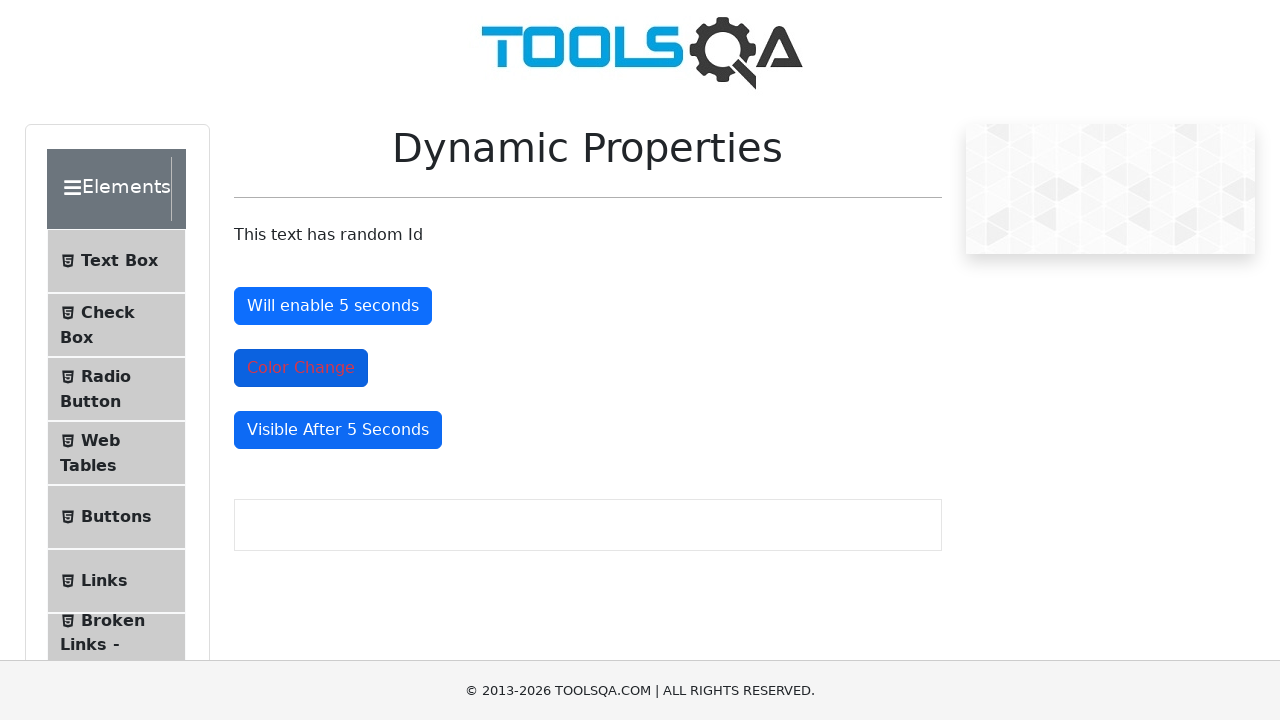

Waited 1000ms for final action to complete
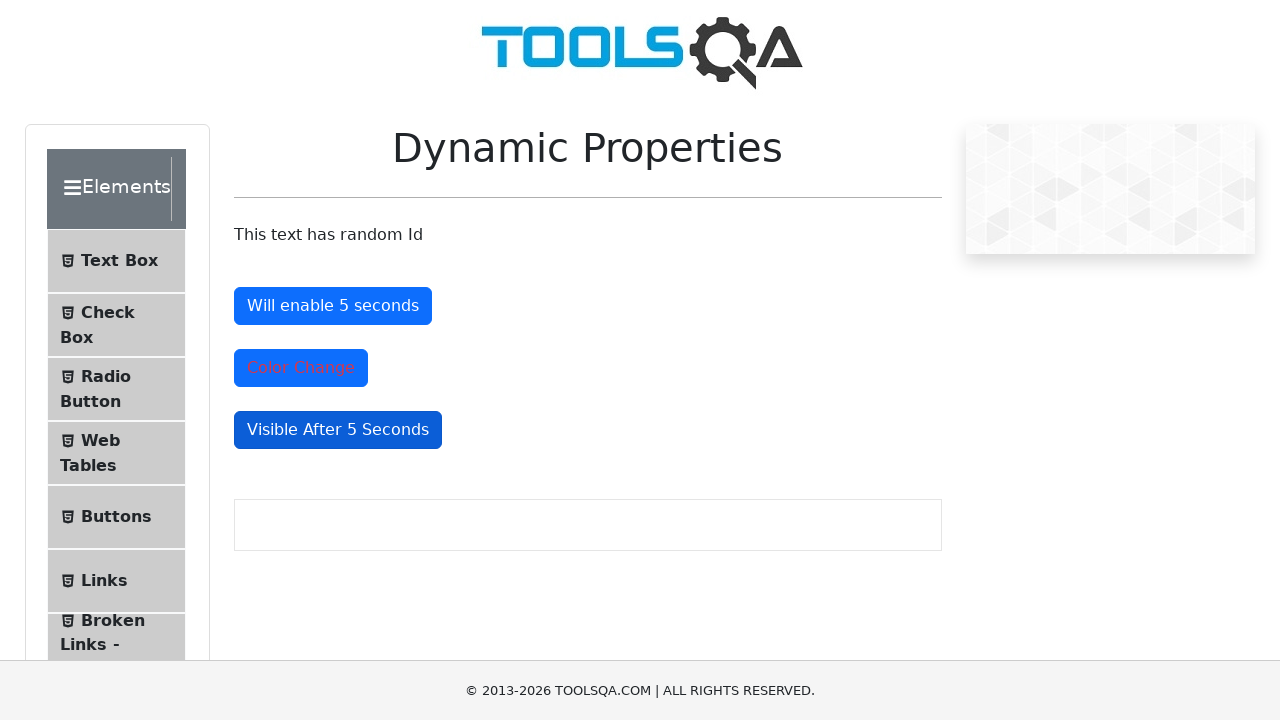

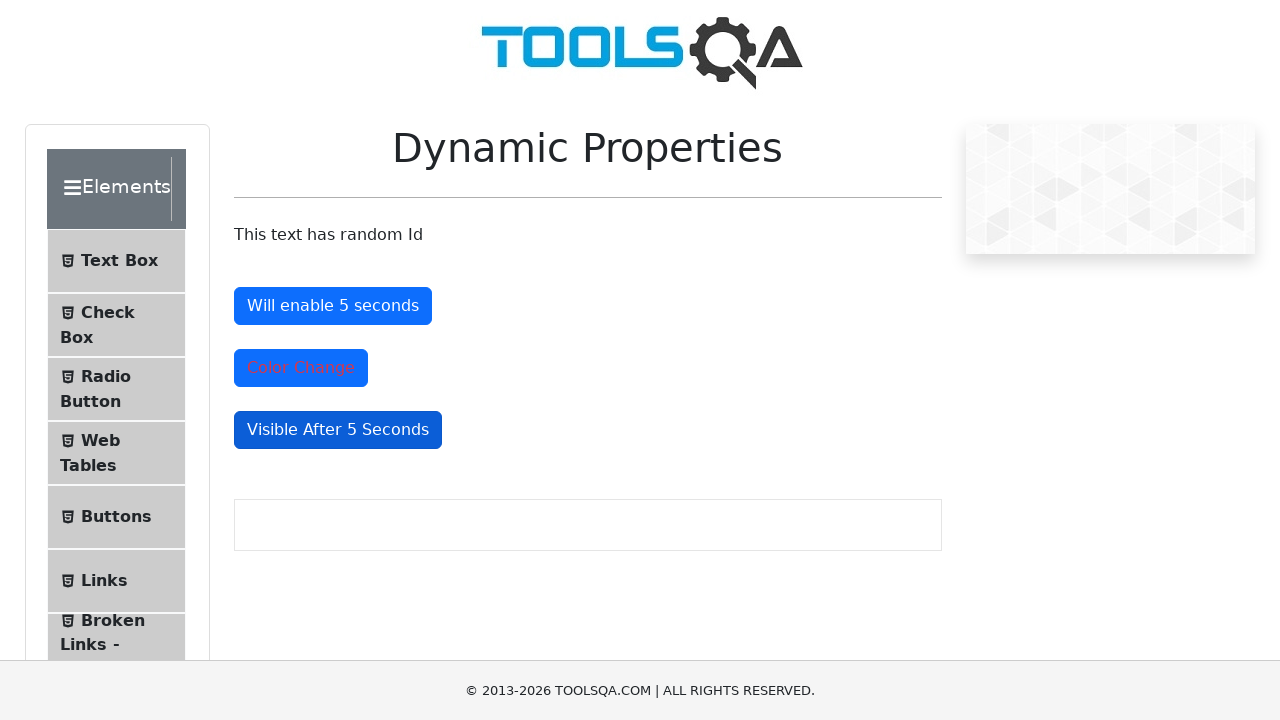